Tests checkbox functionality by locating multiple checkboxes and clicking on the one with value "Option-2"

Starting URL: https://syntaxprojects.com/basic-checkbox-demo.php

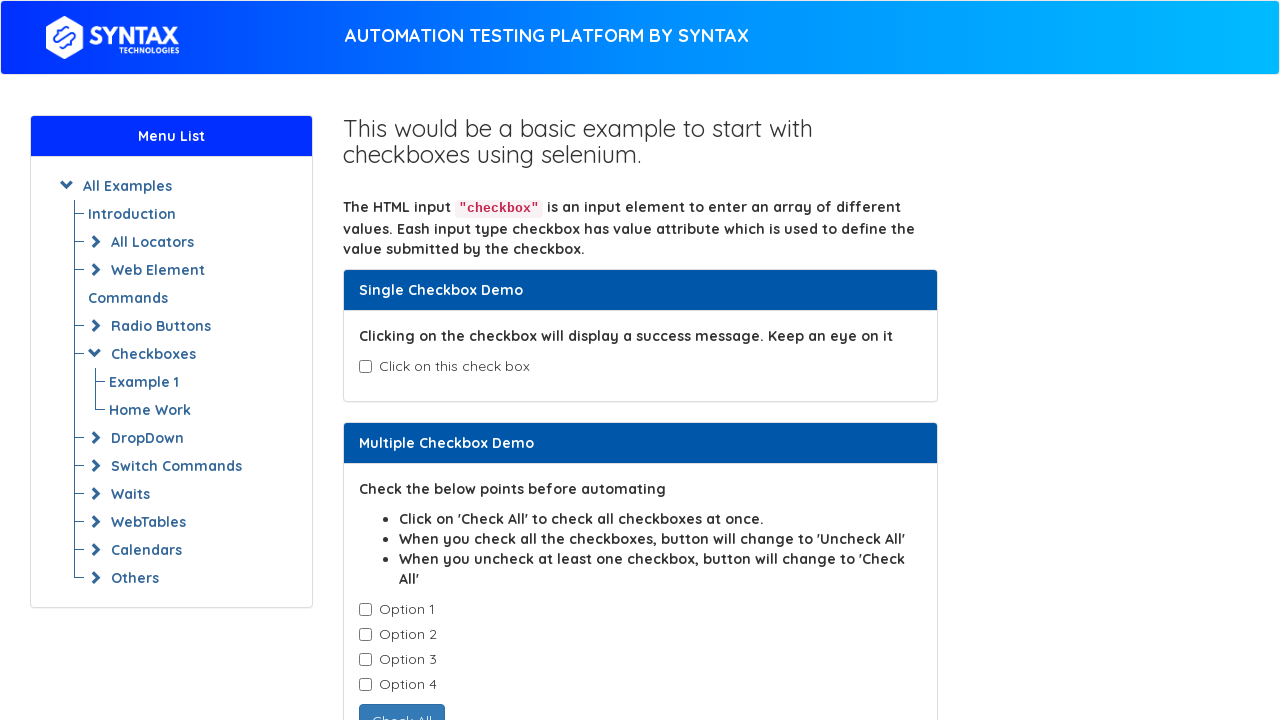

Waited for checkboxes to be present
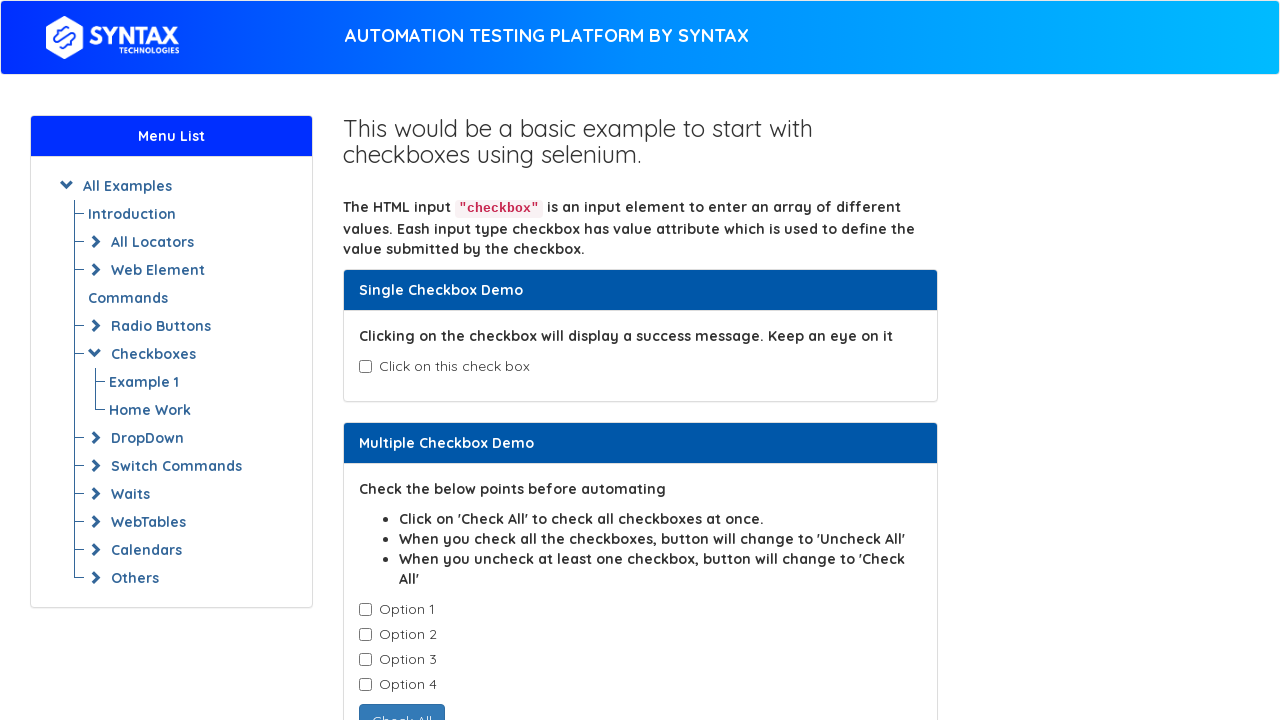

Clicked checkbox with value 'Option-2' at (365, 635) on input.cb1-element[value='Option-2']
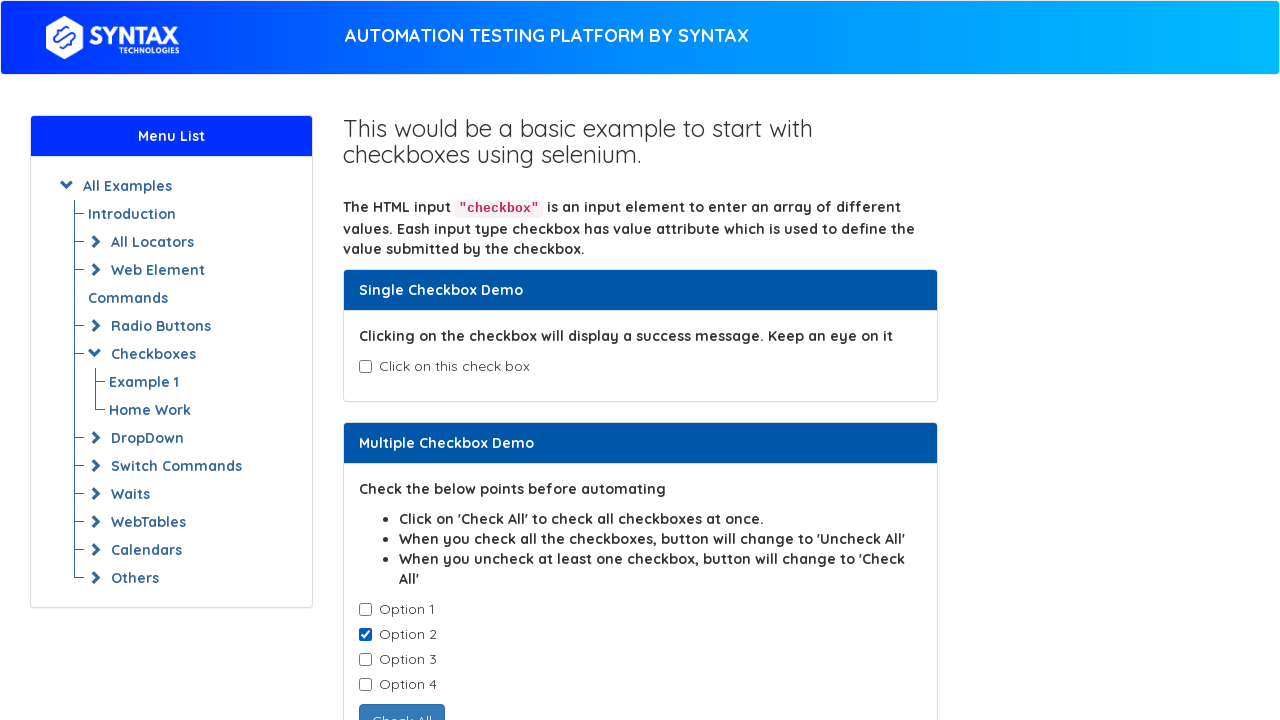

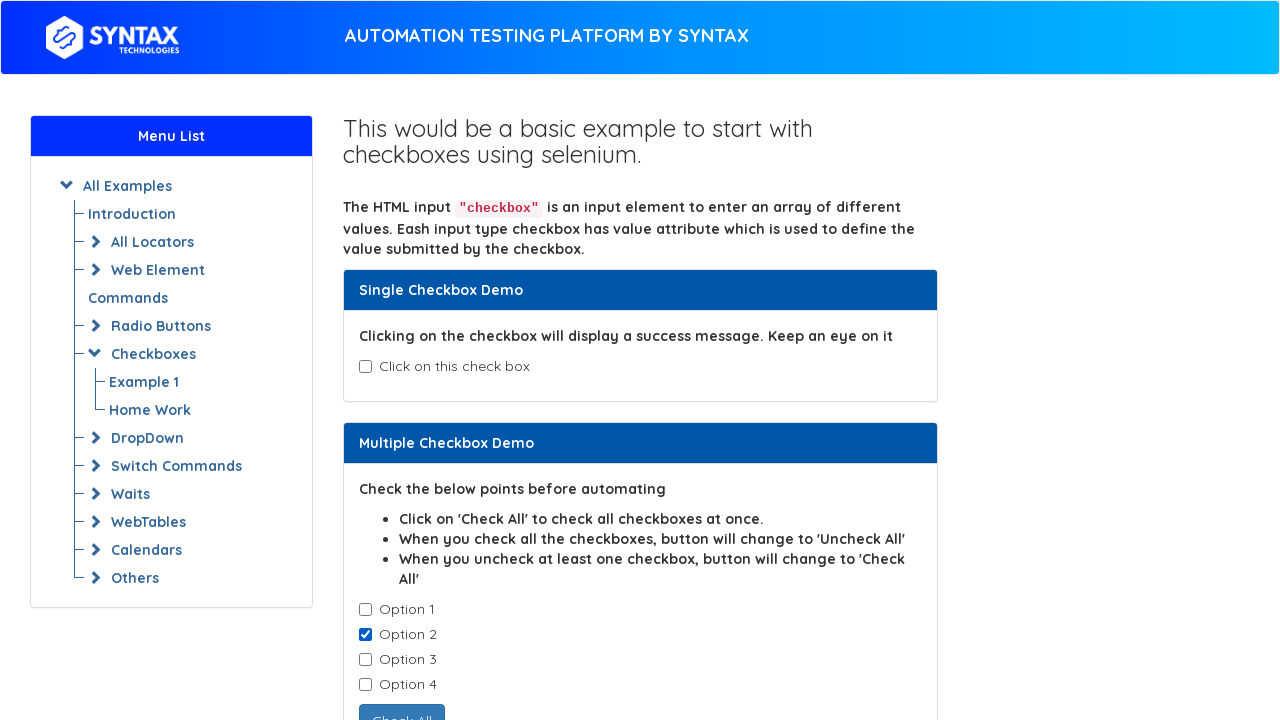